Tests the Solutions menu navigation for Carriers, Brokers, and Shippers pages

Starting URL: https://www.dat.com

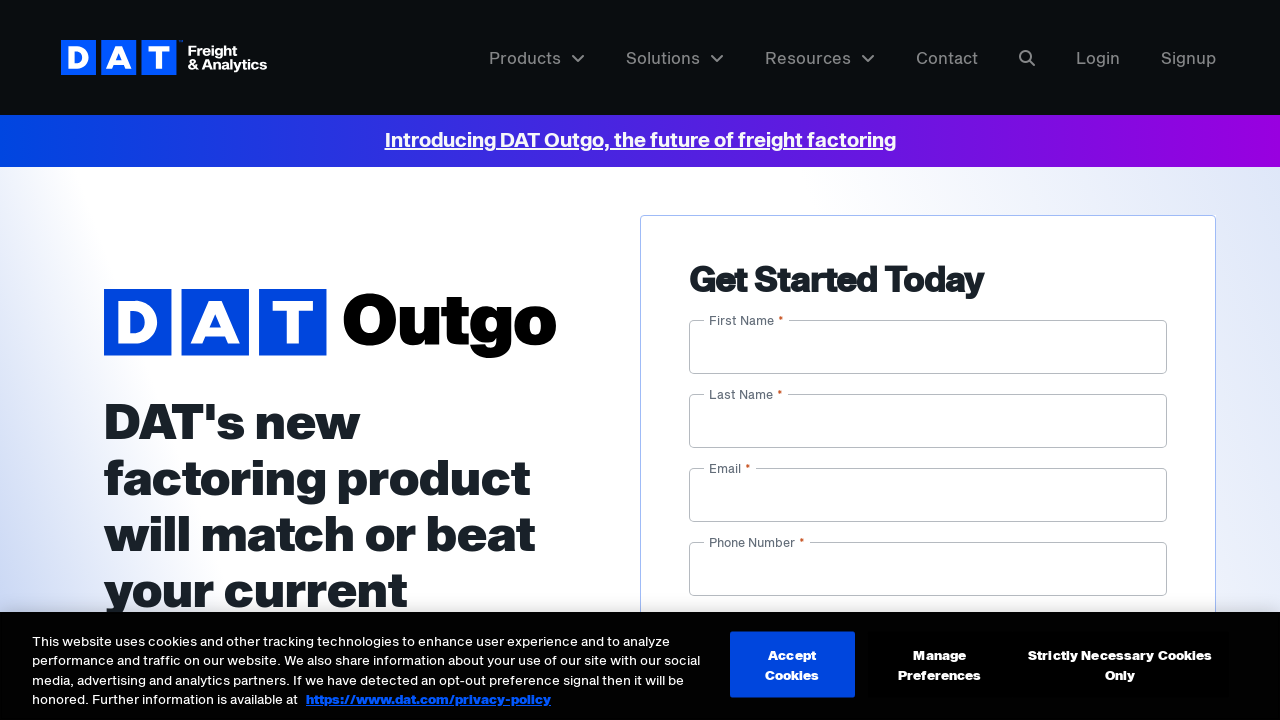

Clicked Solutions menu item at (688, 58) on #menu-item-11326
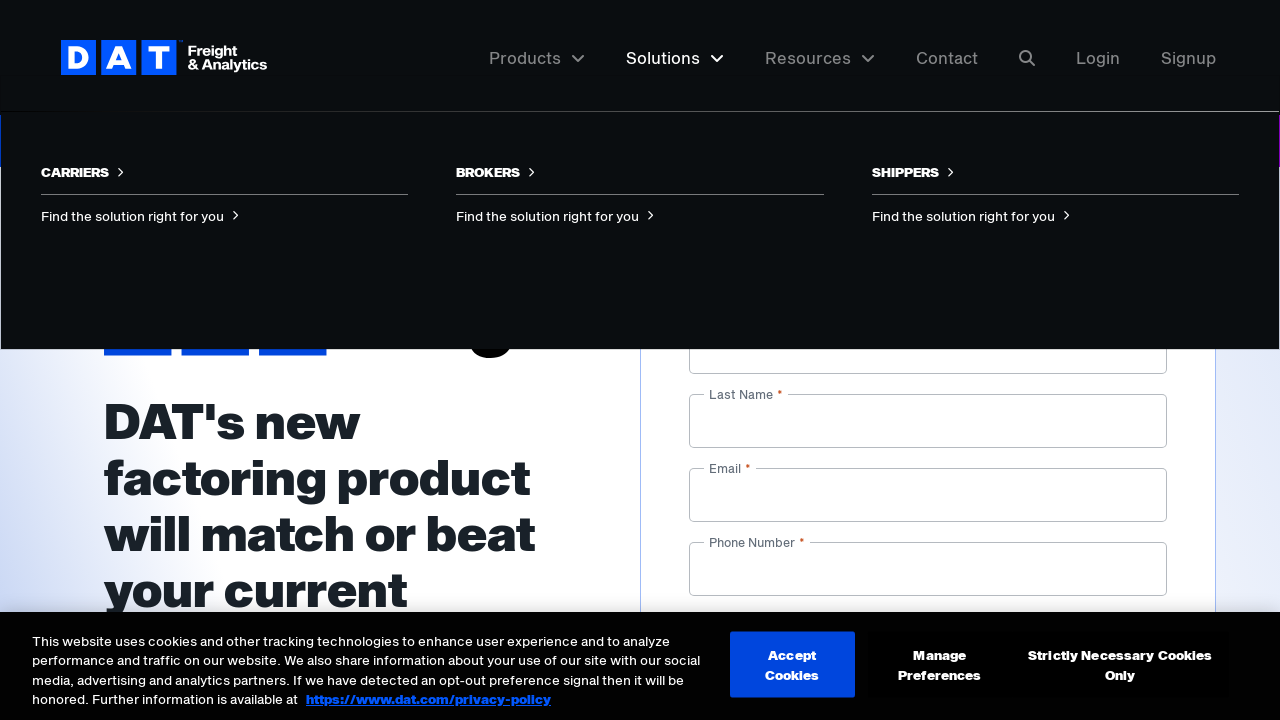

Clicked CARRIERS option in Solutions menu at (225, 177) on text=CARRIERS
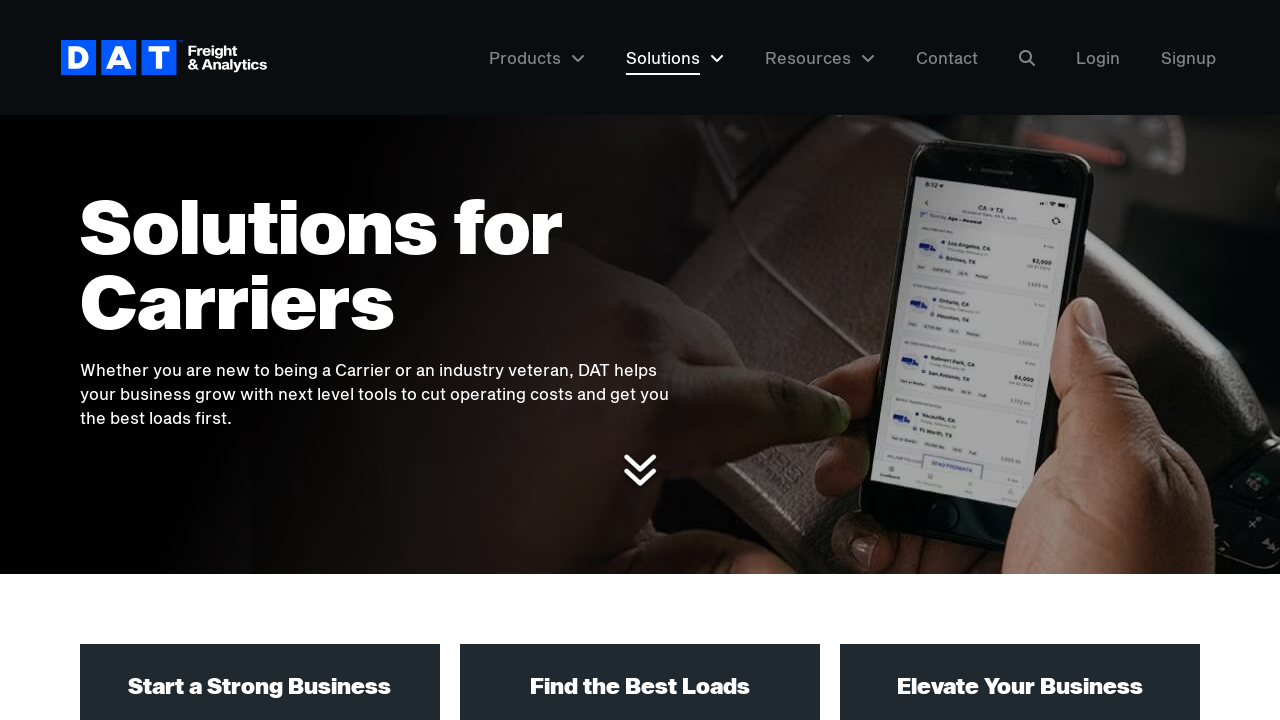

Verified page title for Carriers page: 'Trucking Fleet Services - DAT'
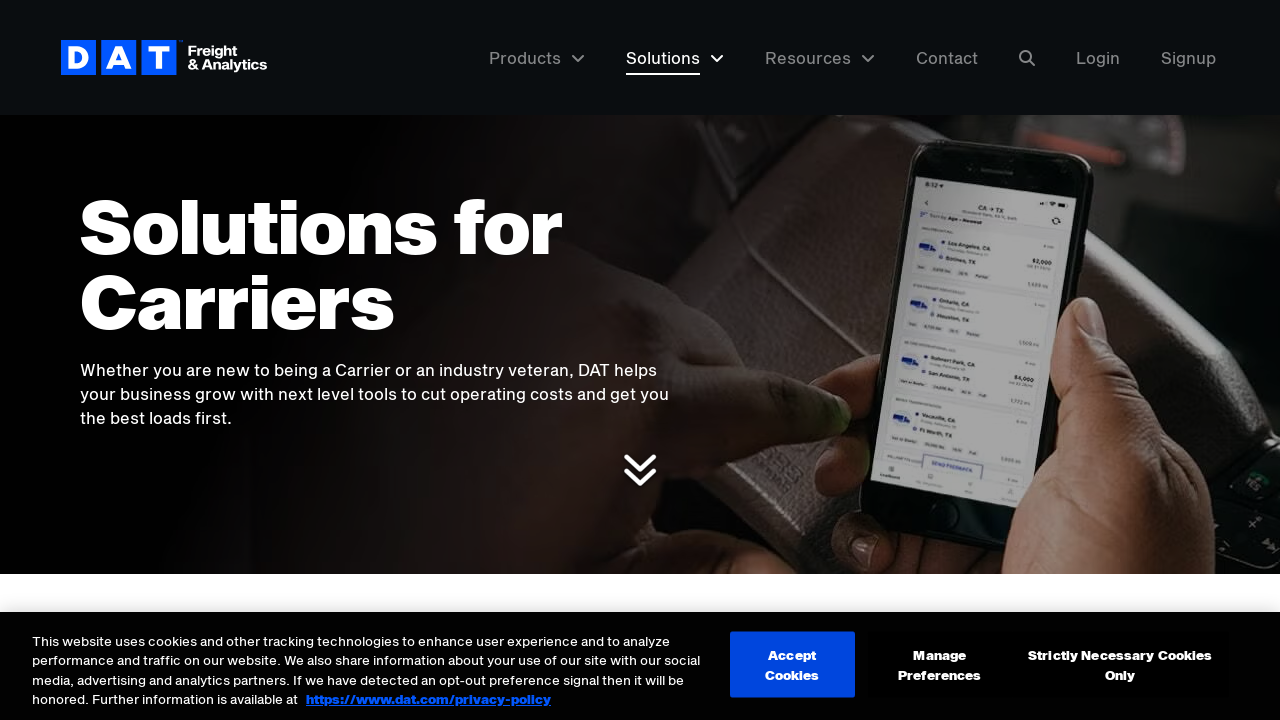

Navigated back from Carriers page
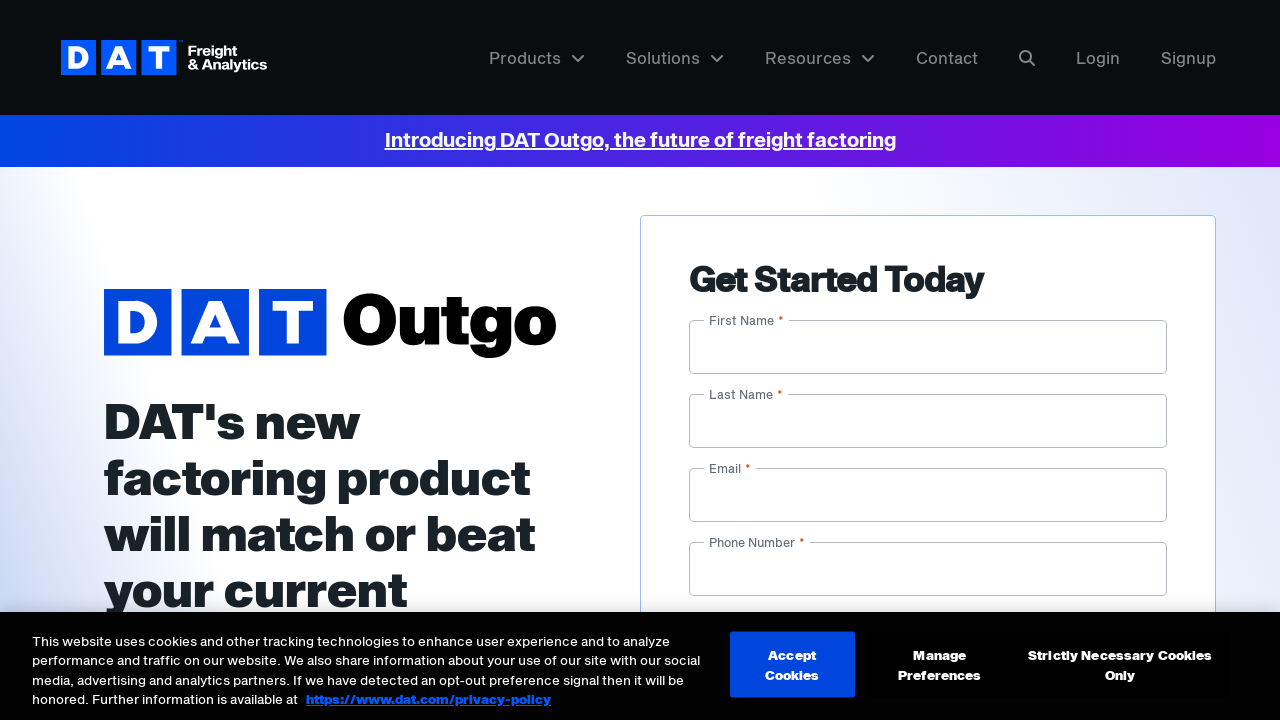

Waited 2 seconds for page to stabilize
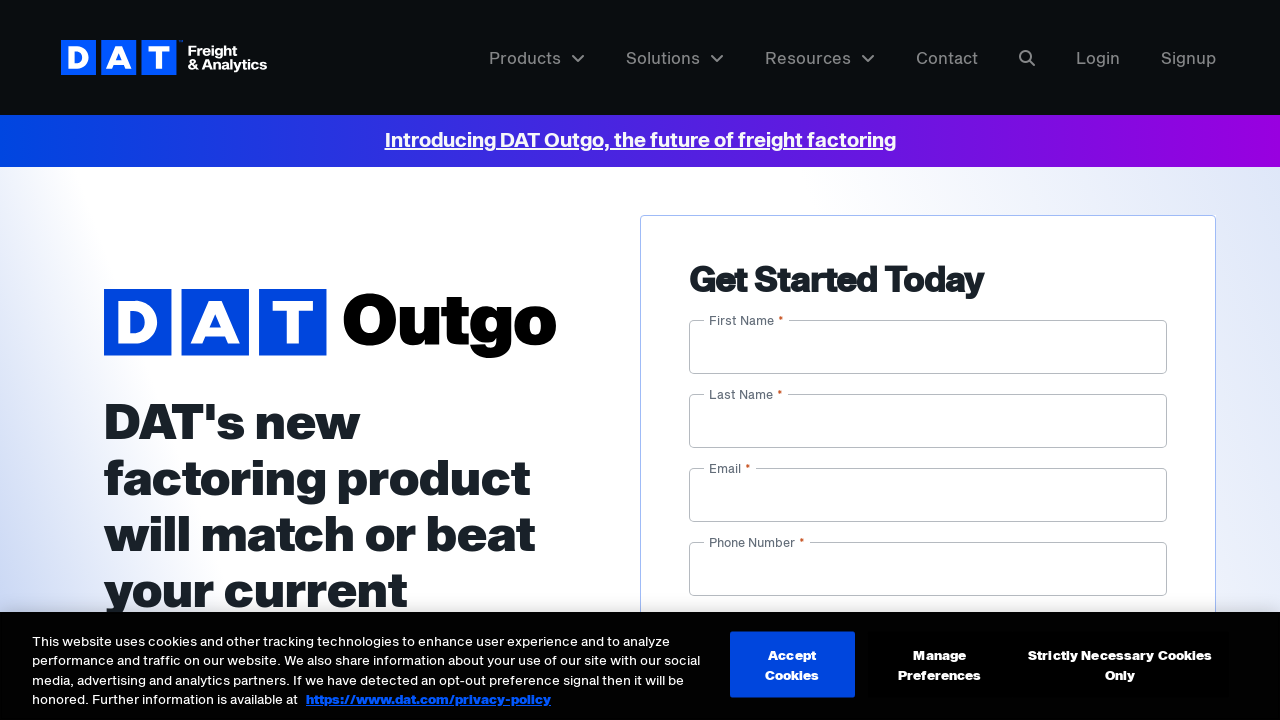

Clicked Solutions menu item at (688, 58) on #menu-item-11326
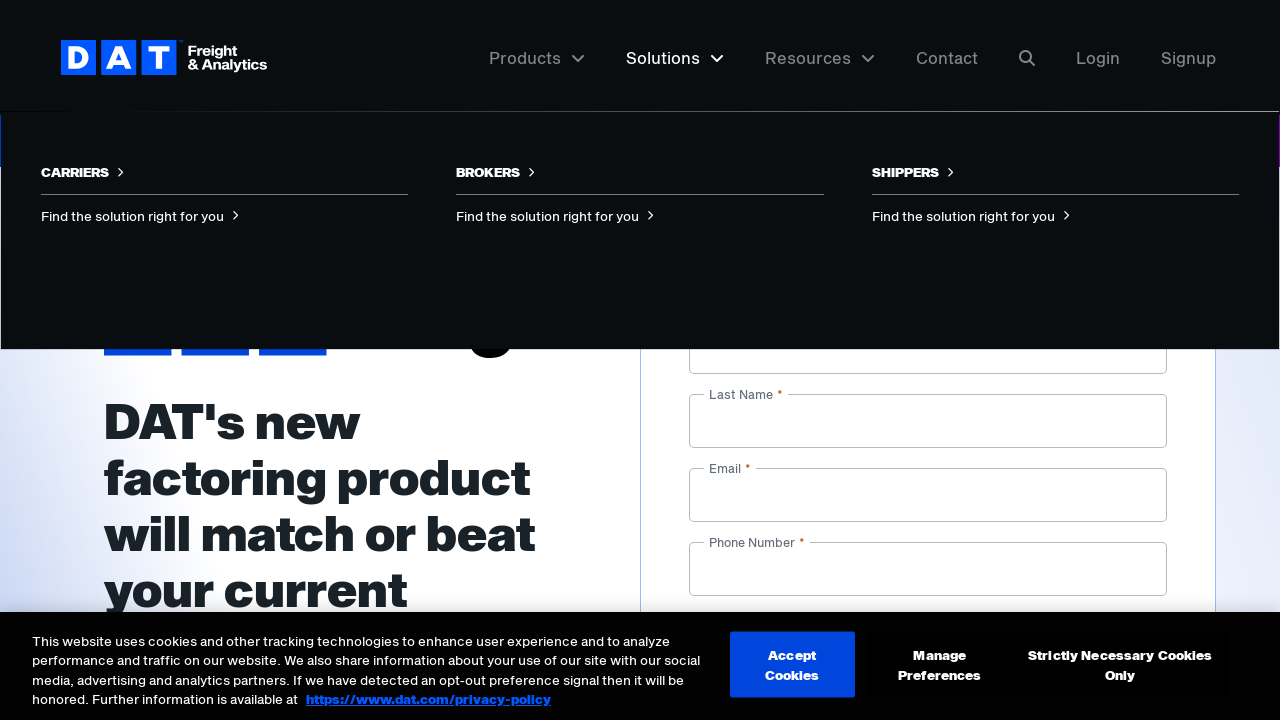

Clicked BROKERS option in Solutions menu at (640, 177) on text=BROKERS
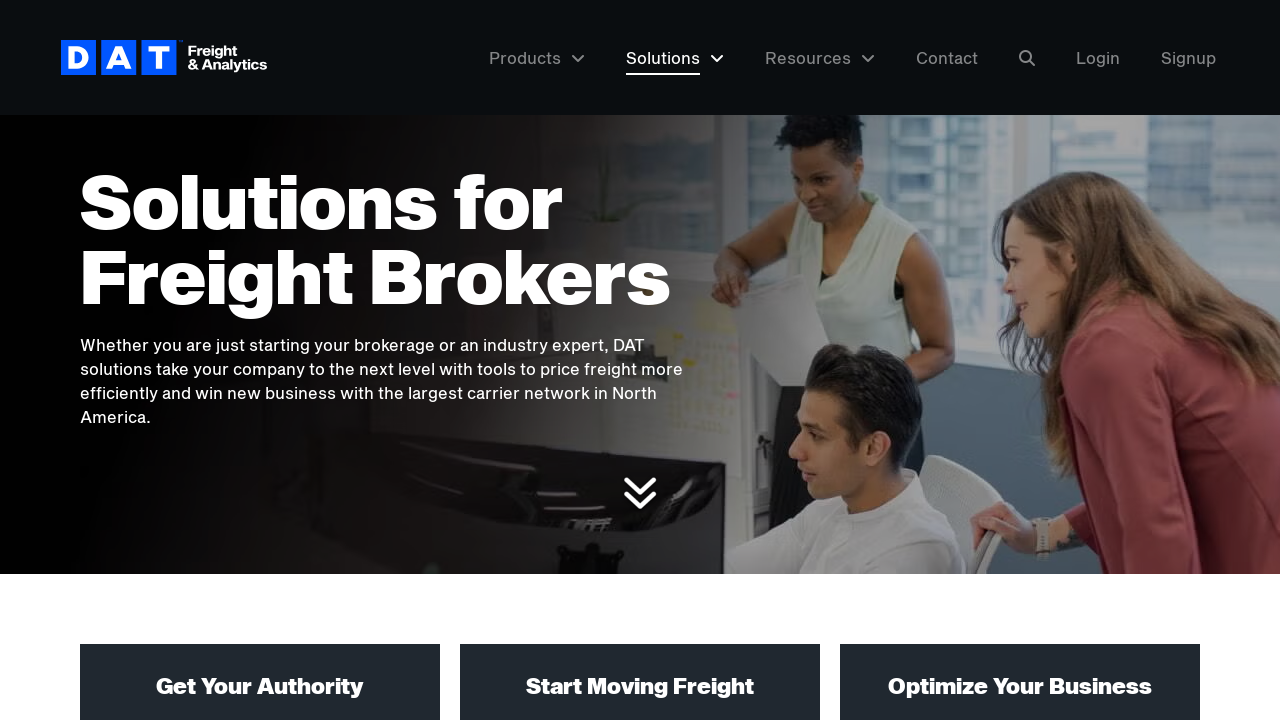

Verified page title for Brokers page: 'Learn More About DAT Broker Software & Services - DAT'
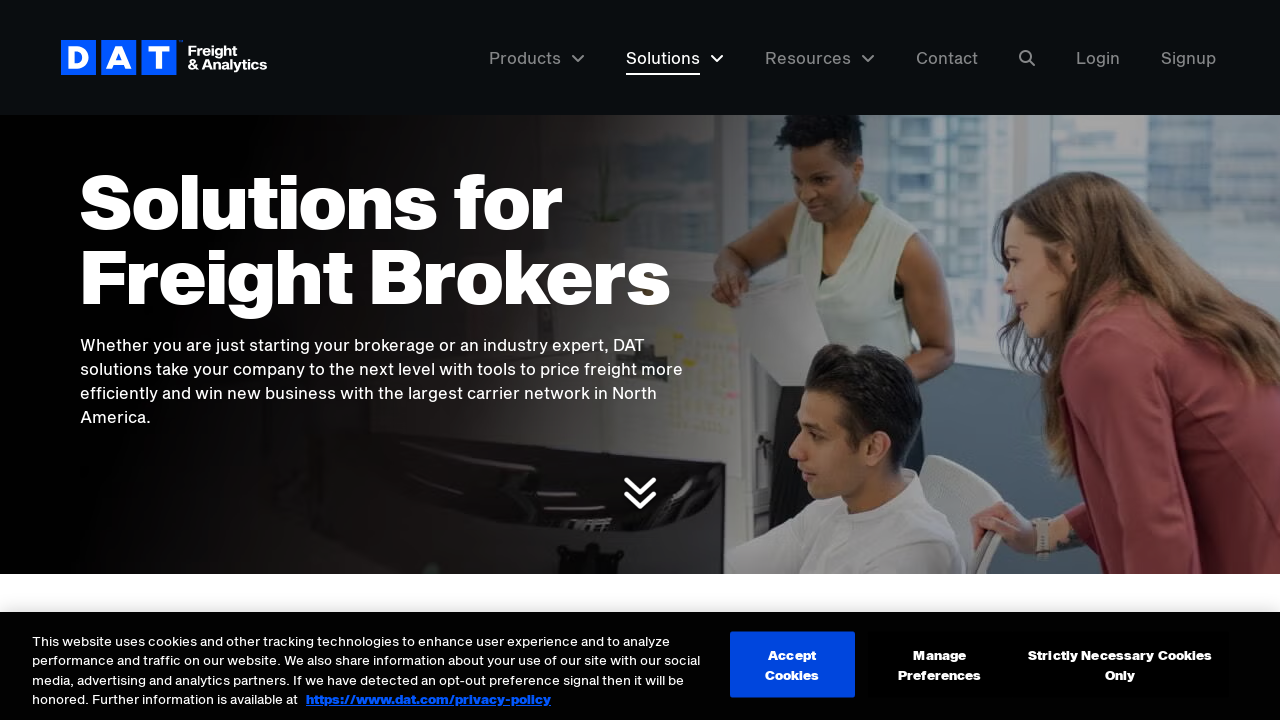

Navigated back from Brokers page
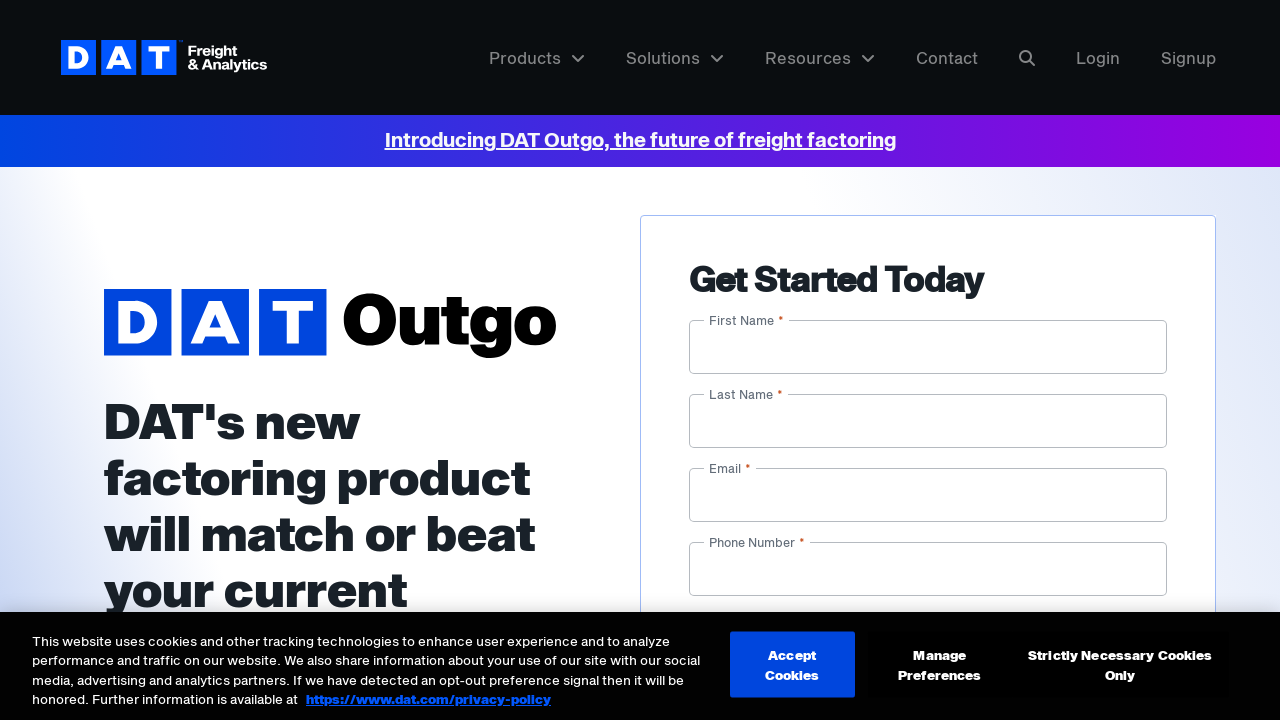

Waited 2 seconds for page to stabilize
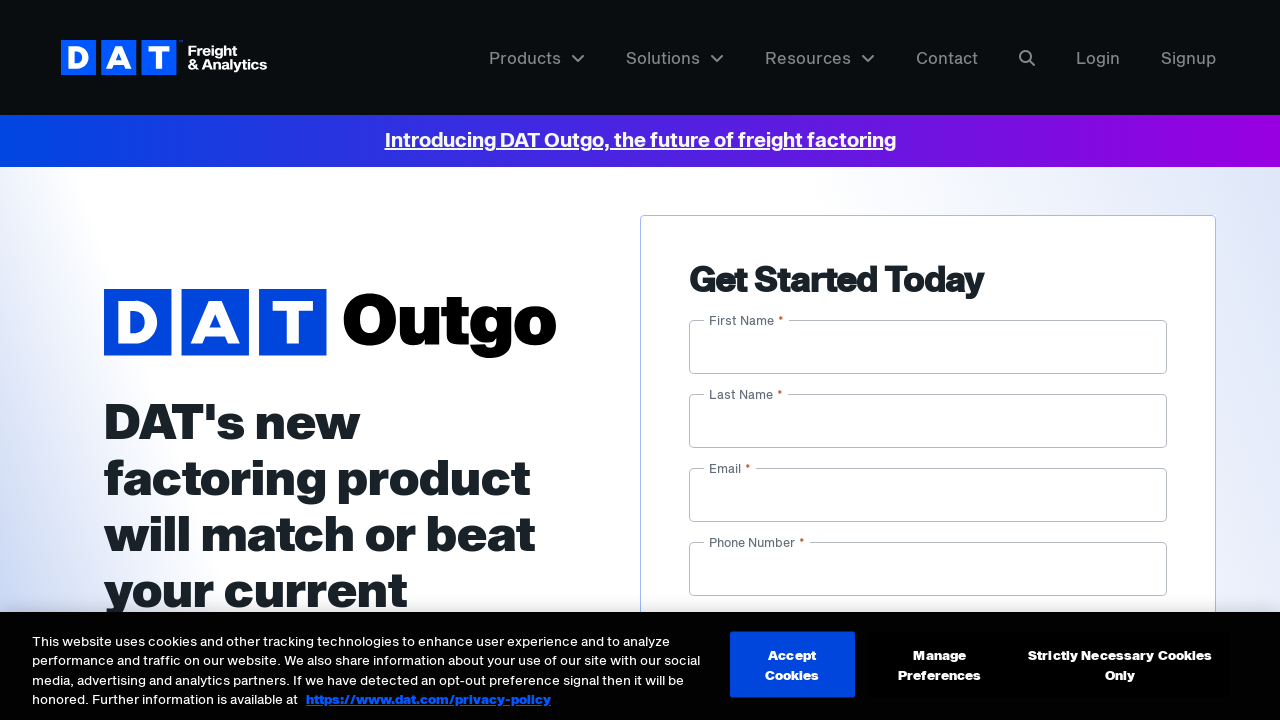

Clicked Solutions menu item at (688, 58) on #menu-item-11326
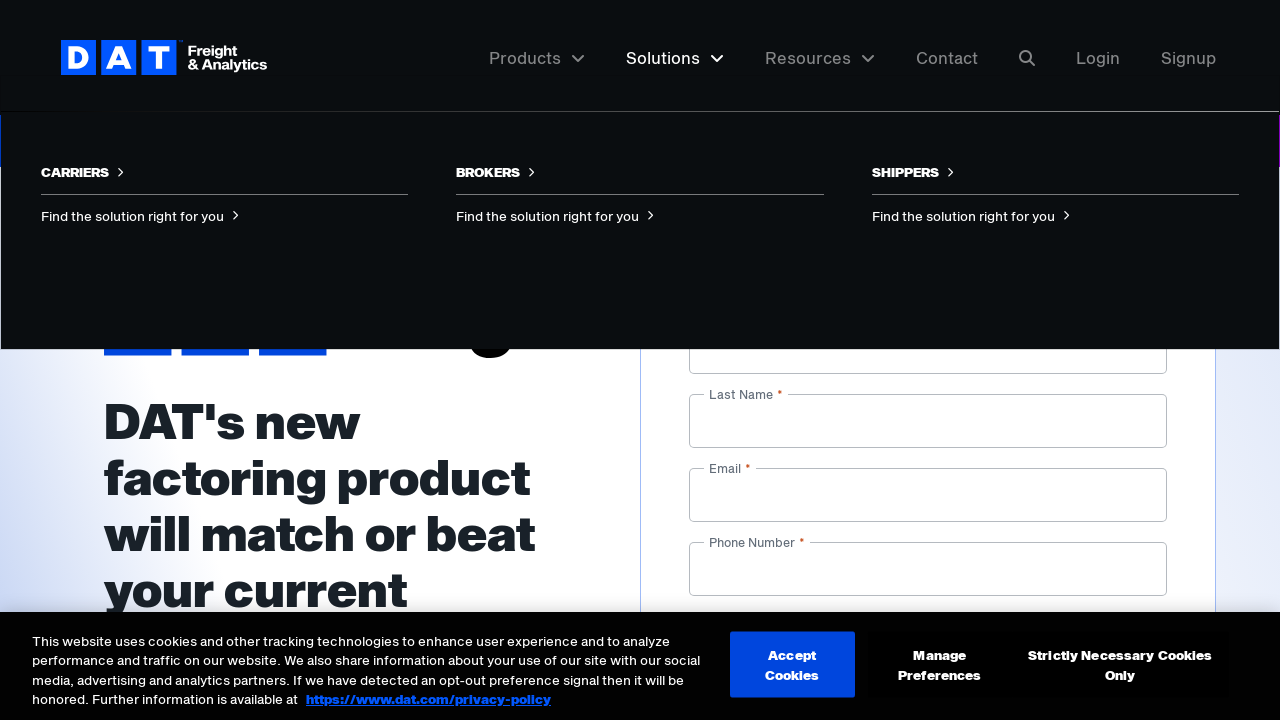

Clicked SHIPPERS option in Solutions menu at (1055, 177) on text=SHIPPERS
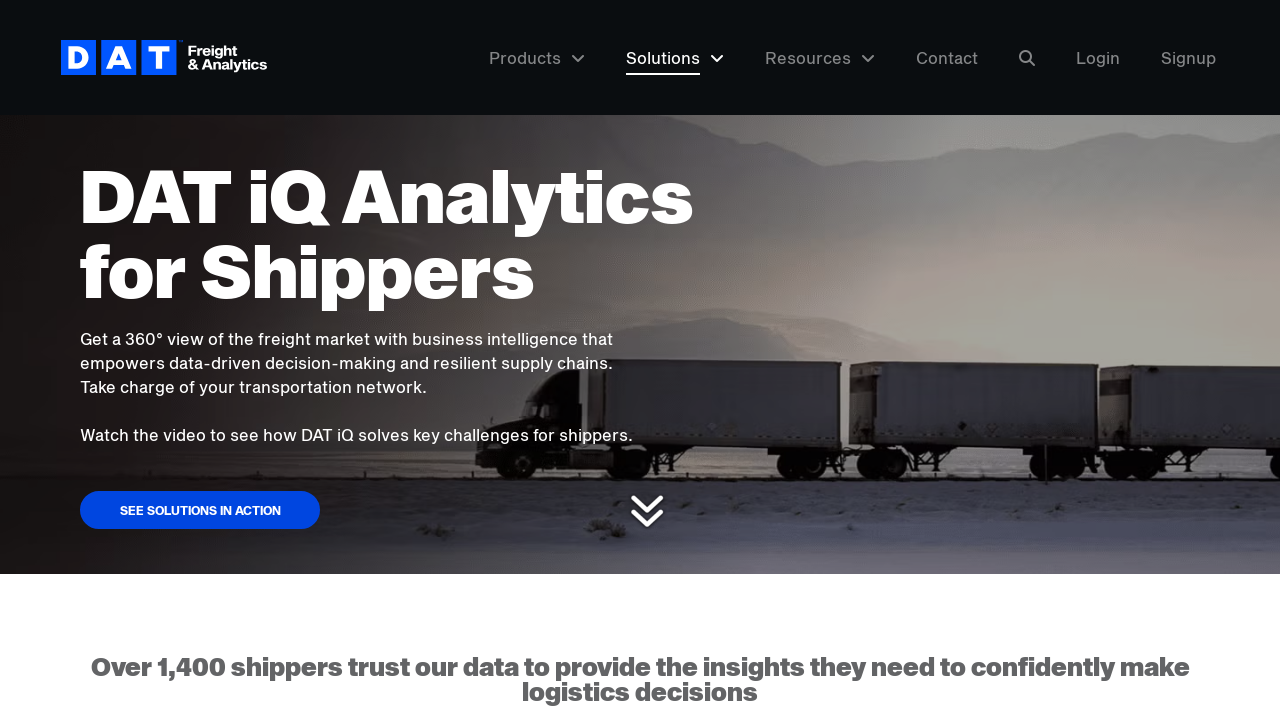

Verified page title for Shippers page: 'Freight Shippers - DAT'
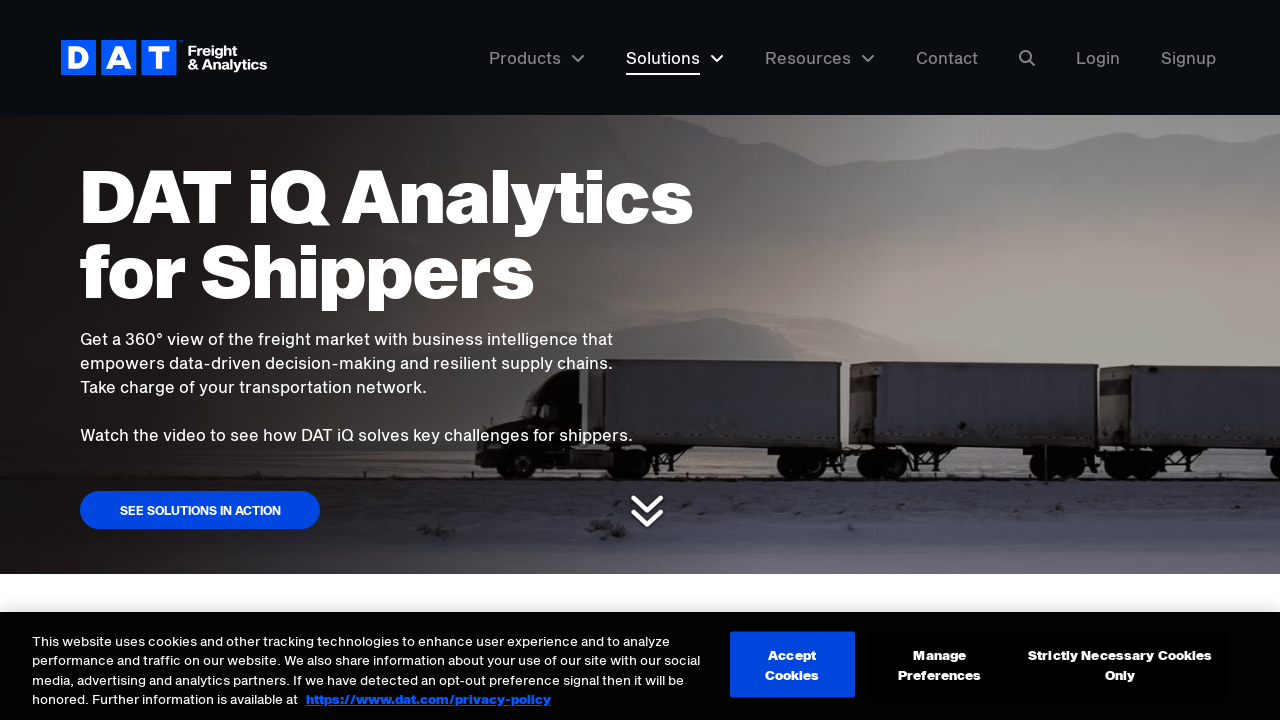

Navigated back from Shippers page
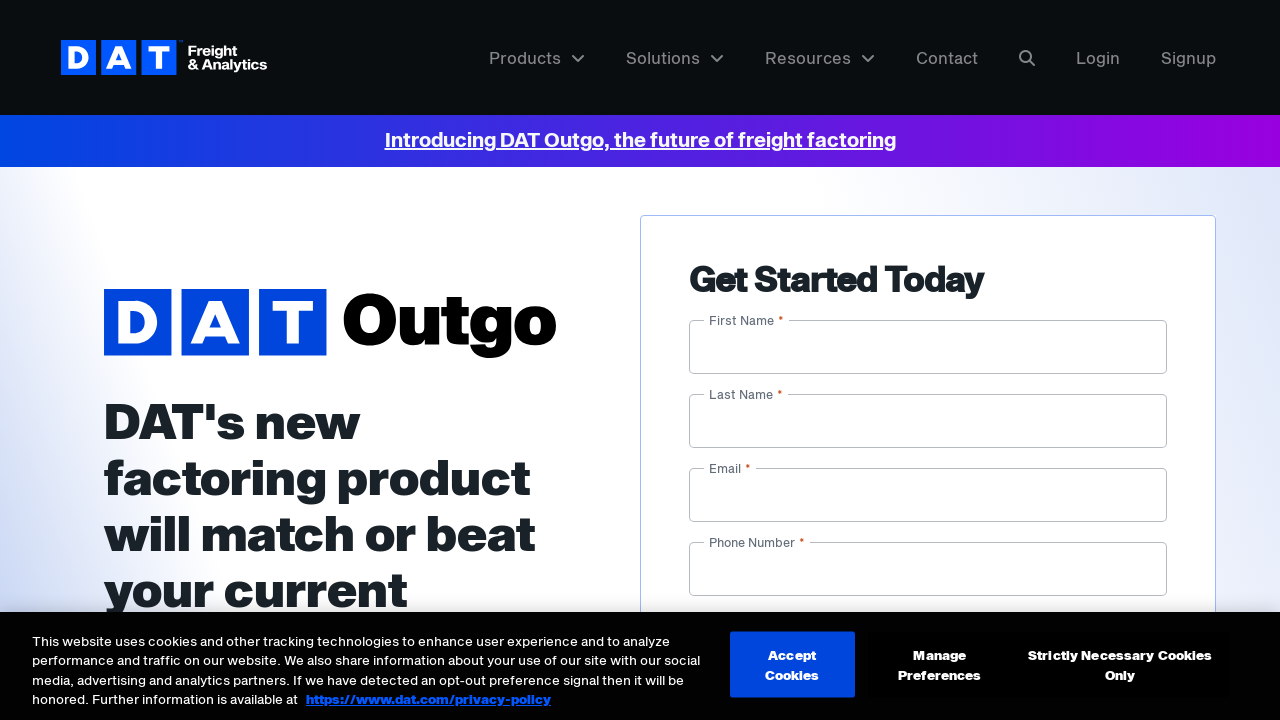

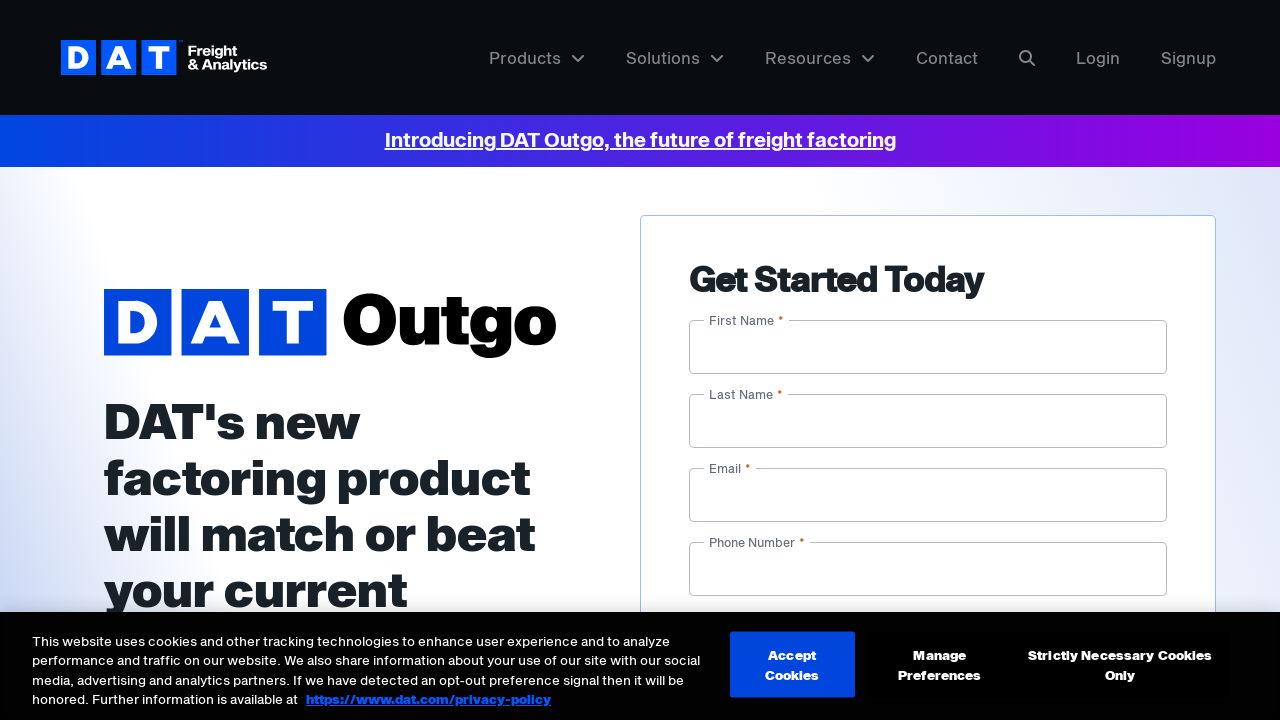